Tests the DemoQA Dynamic Properties page by clicking buttons that become enabled after a delay and buttons that change color dynamically.

Starting URL: https://demoqa.com

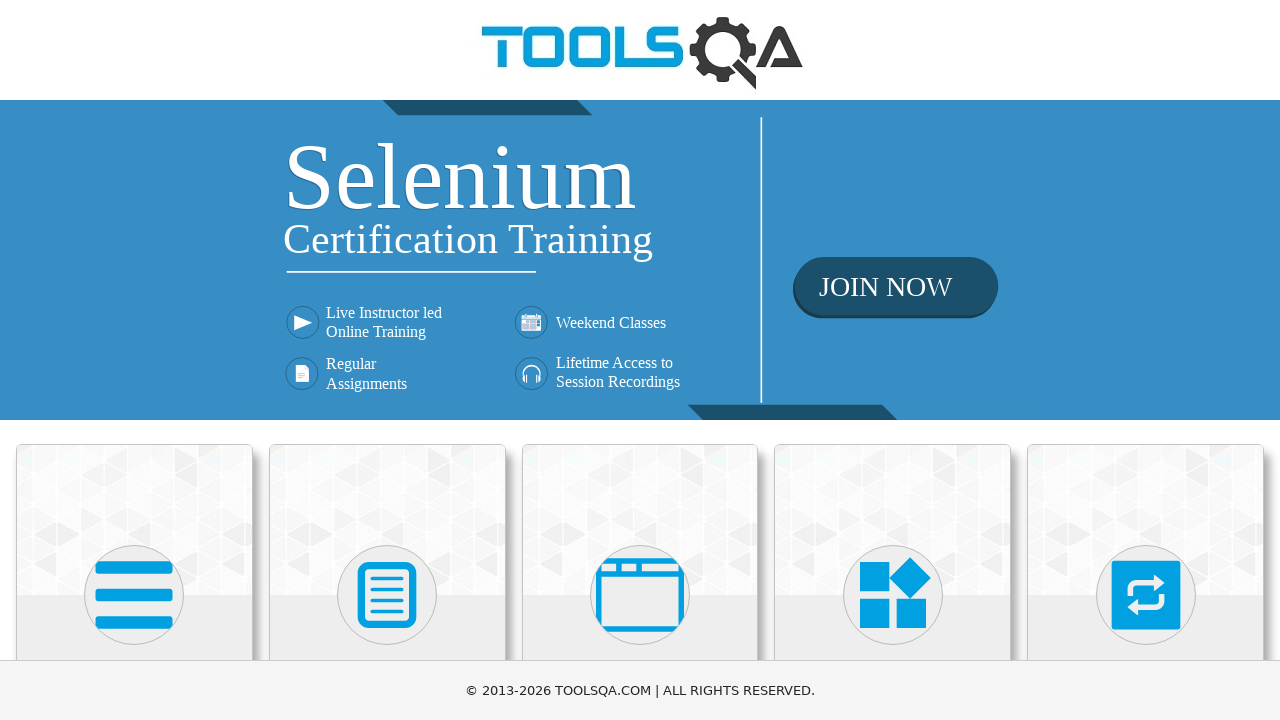

Clicked on Elements card at (134, 595) on (//div[@class='avatar mx-auto white'])[1]
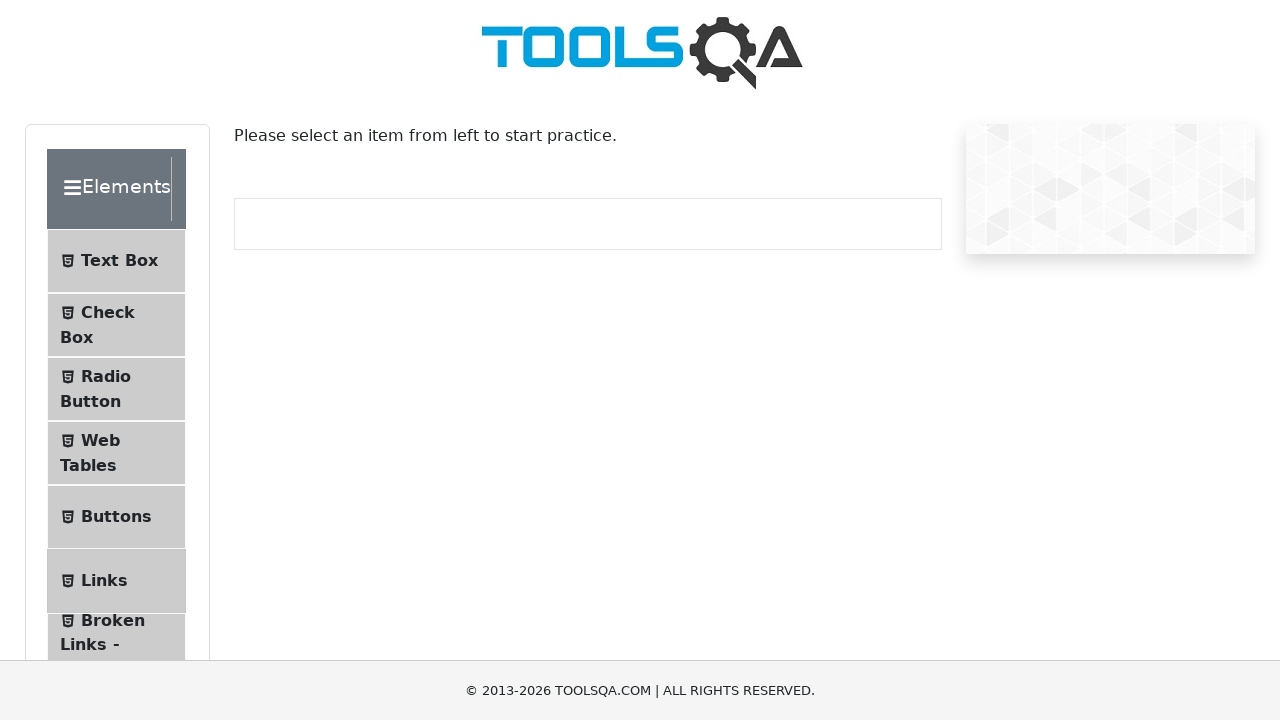

Clicked on Dynamic Properties menu item at (116, 360) on #item-8
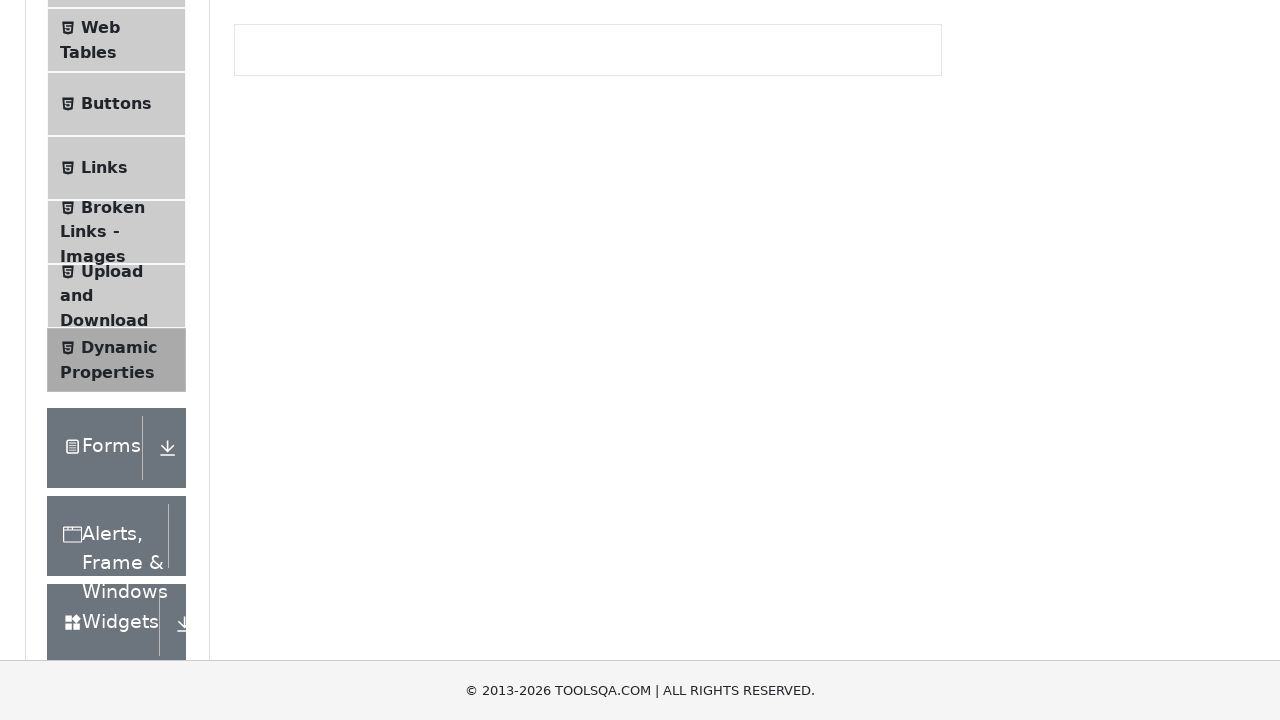

Waited for 'Enable After' button to become enabled
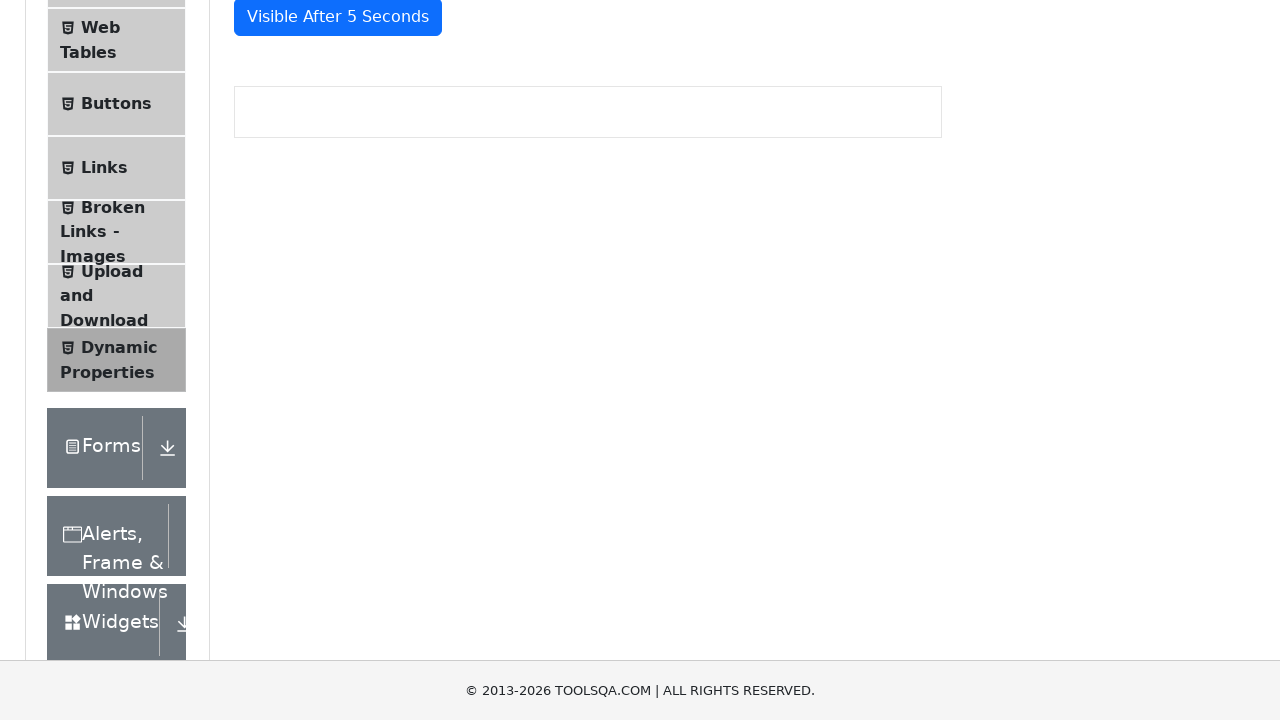

Clicked the 'Enable After' button at (333, 306) on #enableAfter
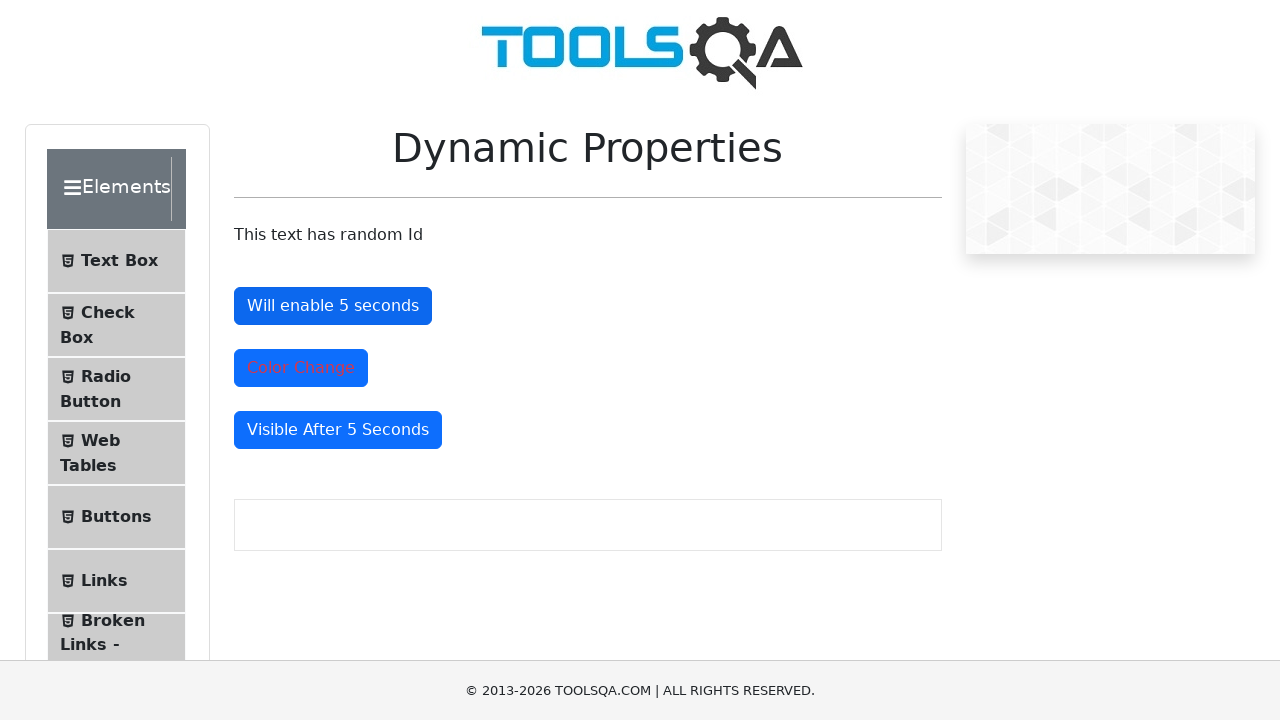

Clicked the color change button at (301, 368) on #colorChange
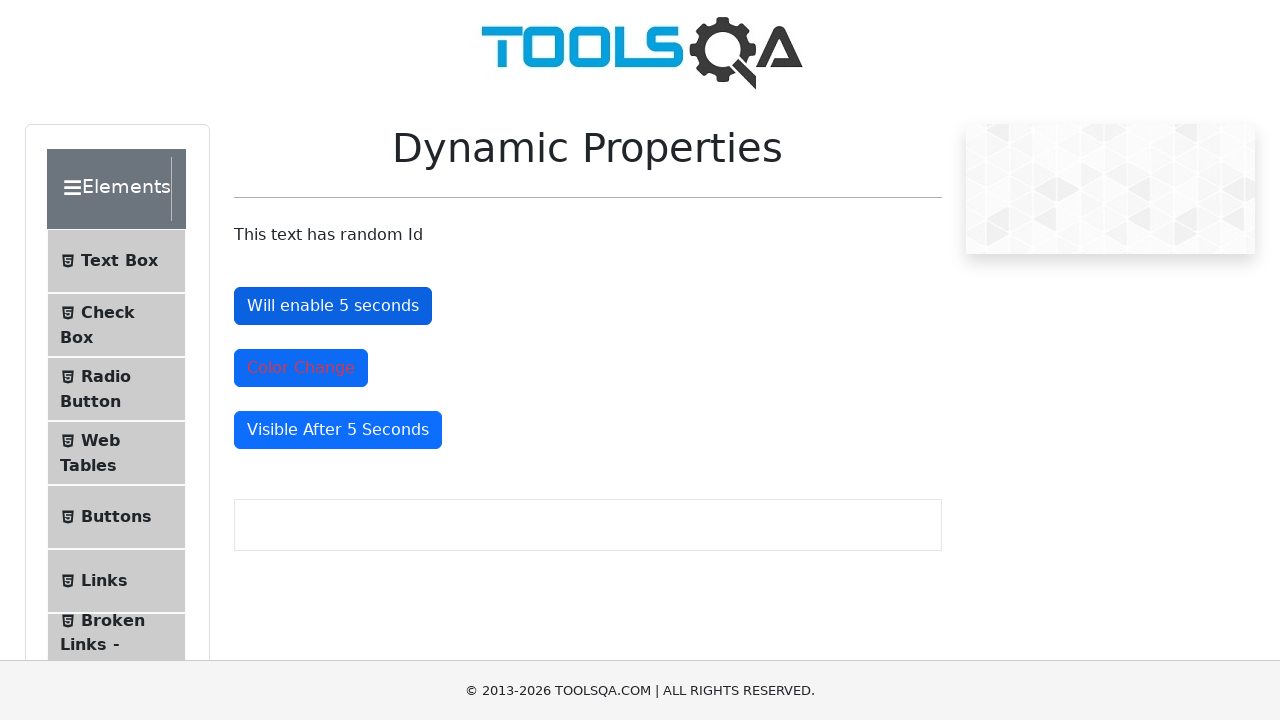

Waited for 'Visible After' button to appear
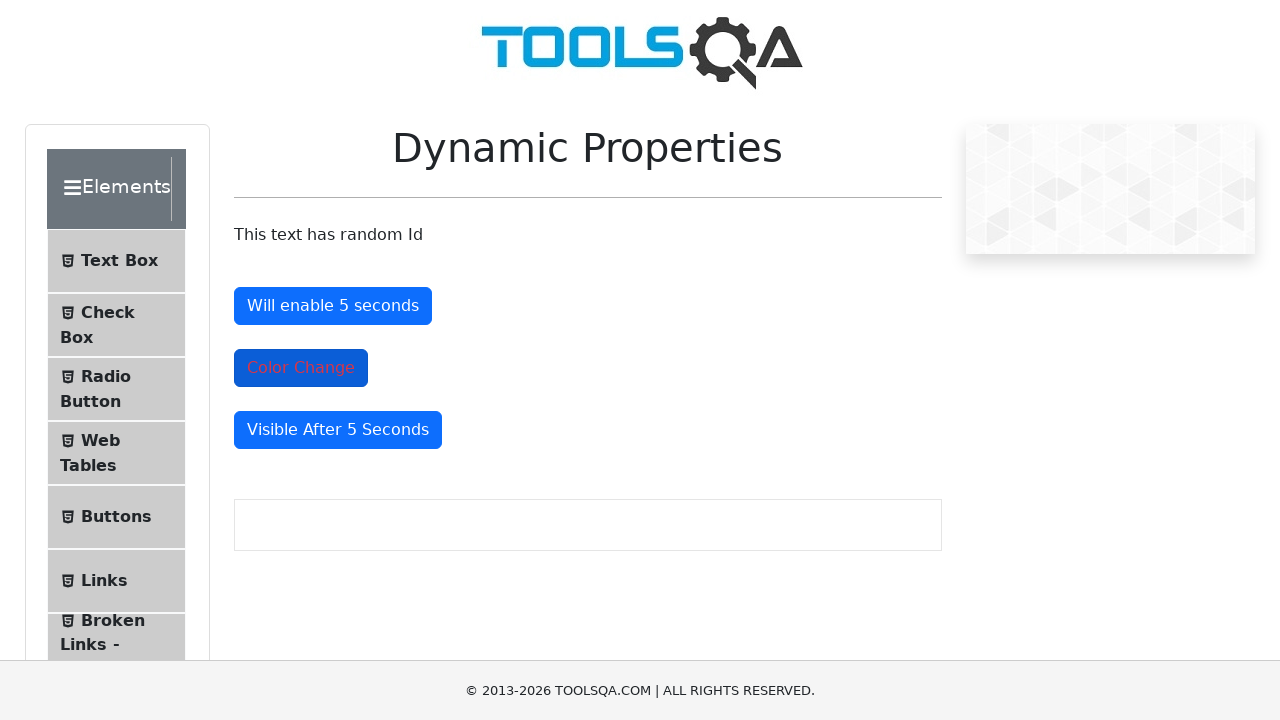

Clicked the 'Visible After' button at (338, 430) on #visibleAfter
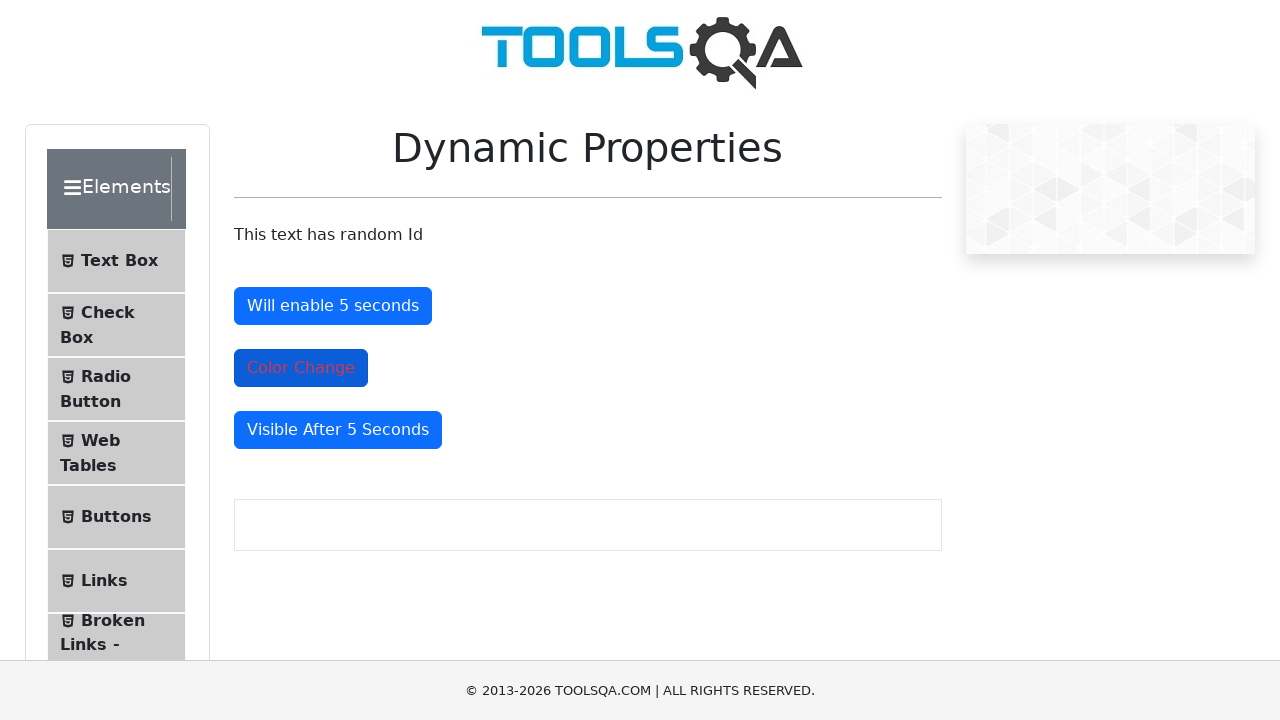

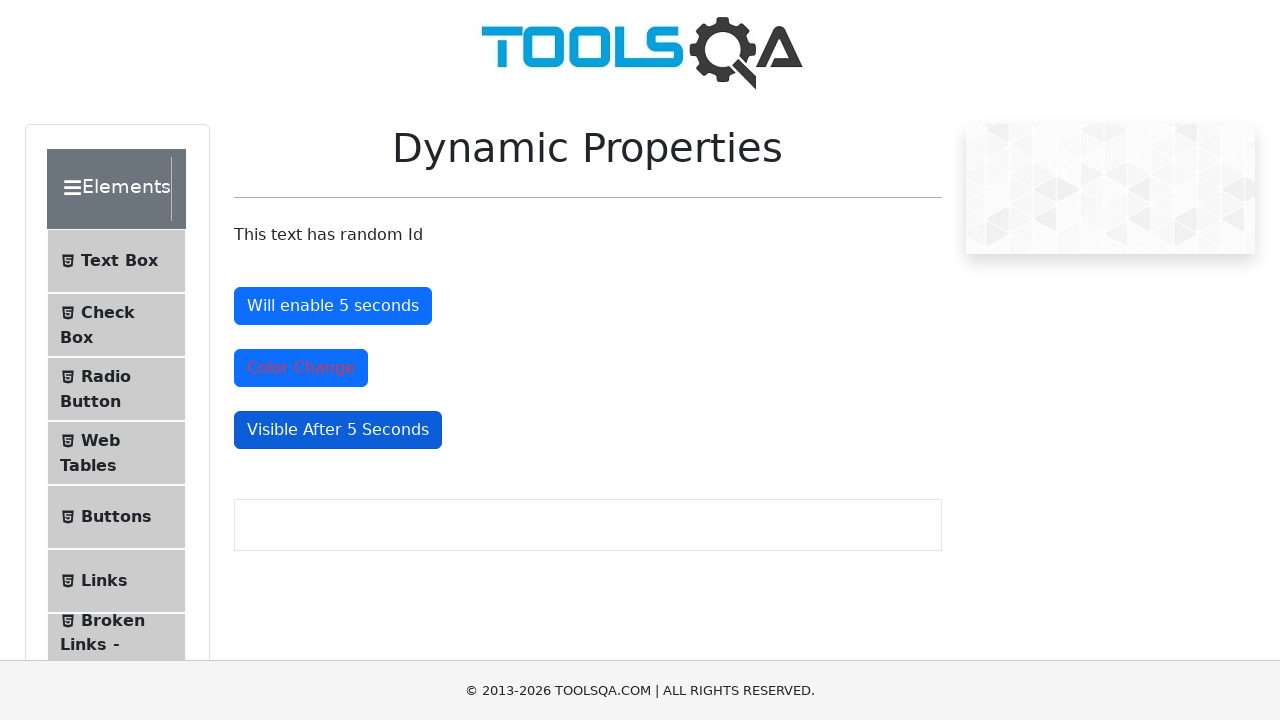